Tests dropdown interactions including static dropdown selection by different methods and passenger count selection

Starting URL: http://rahulshettyacademy.com/dropdownsPractise

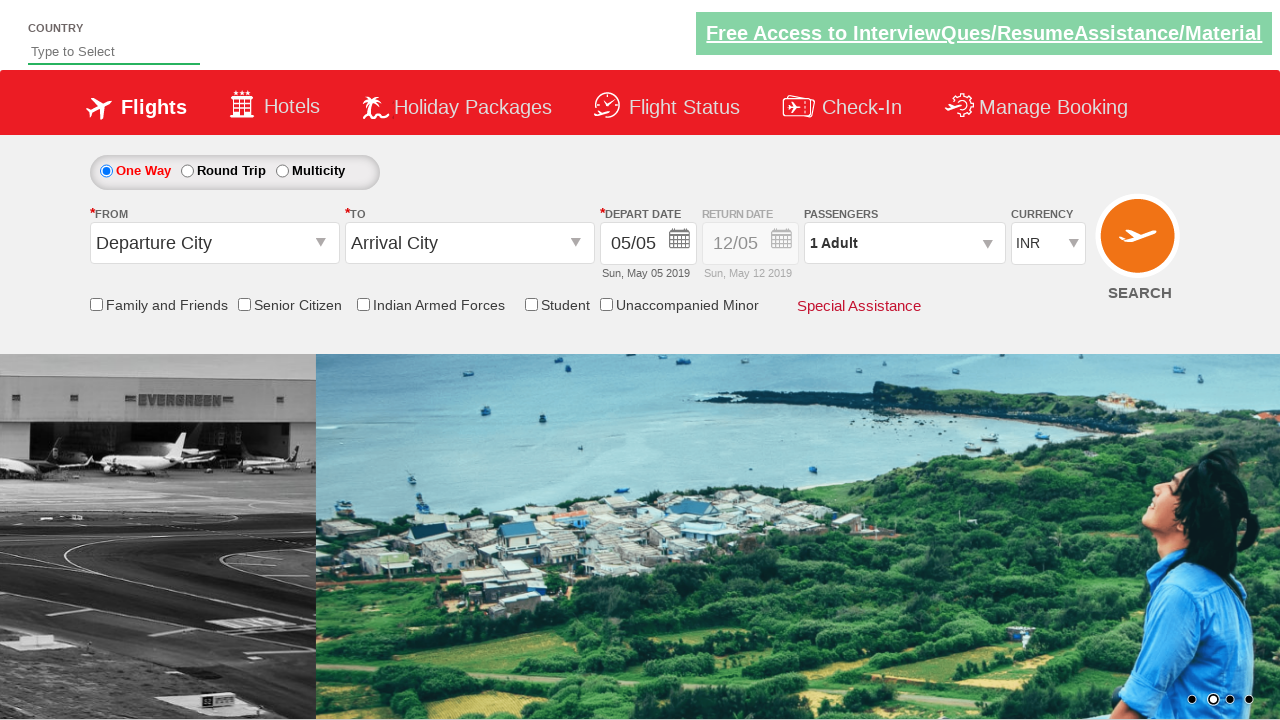

Located currency dropdown element
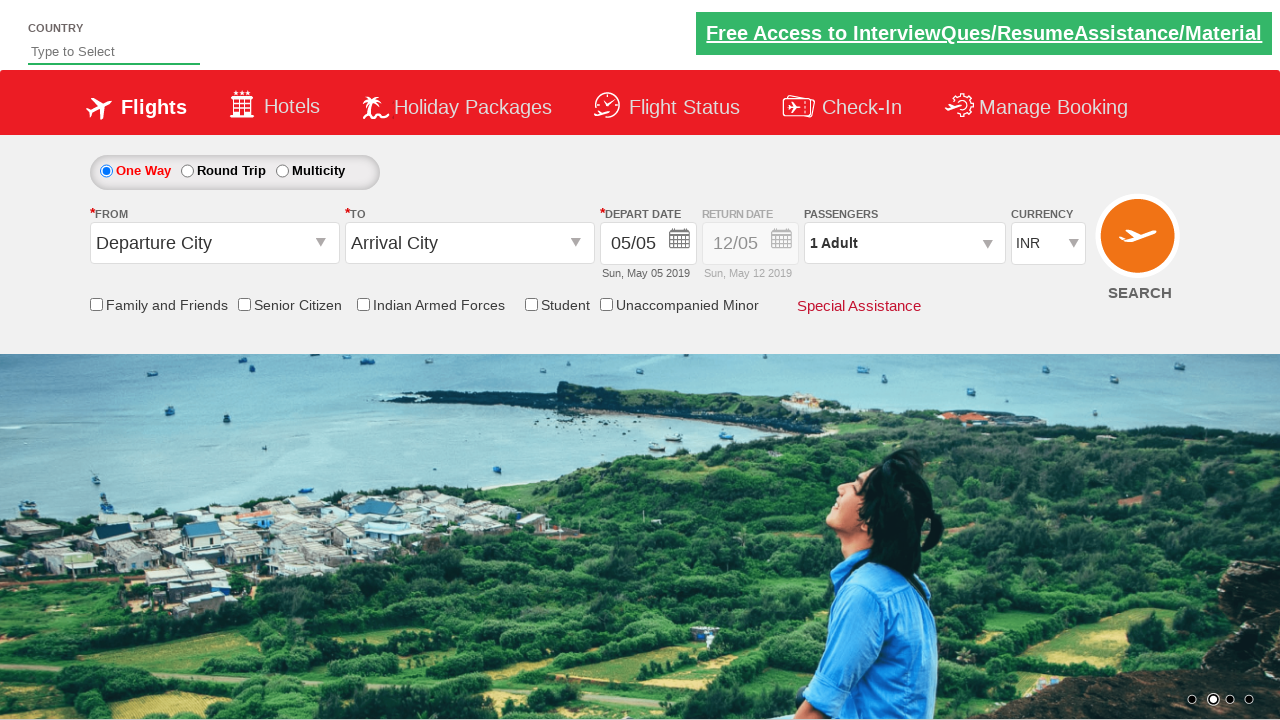

Selected currency dropdown option by index 3 on #ctl00_mainContent_DropDownListCurrency
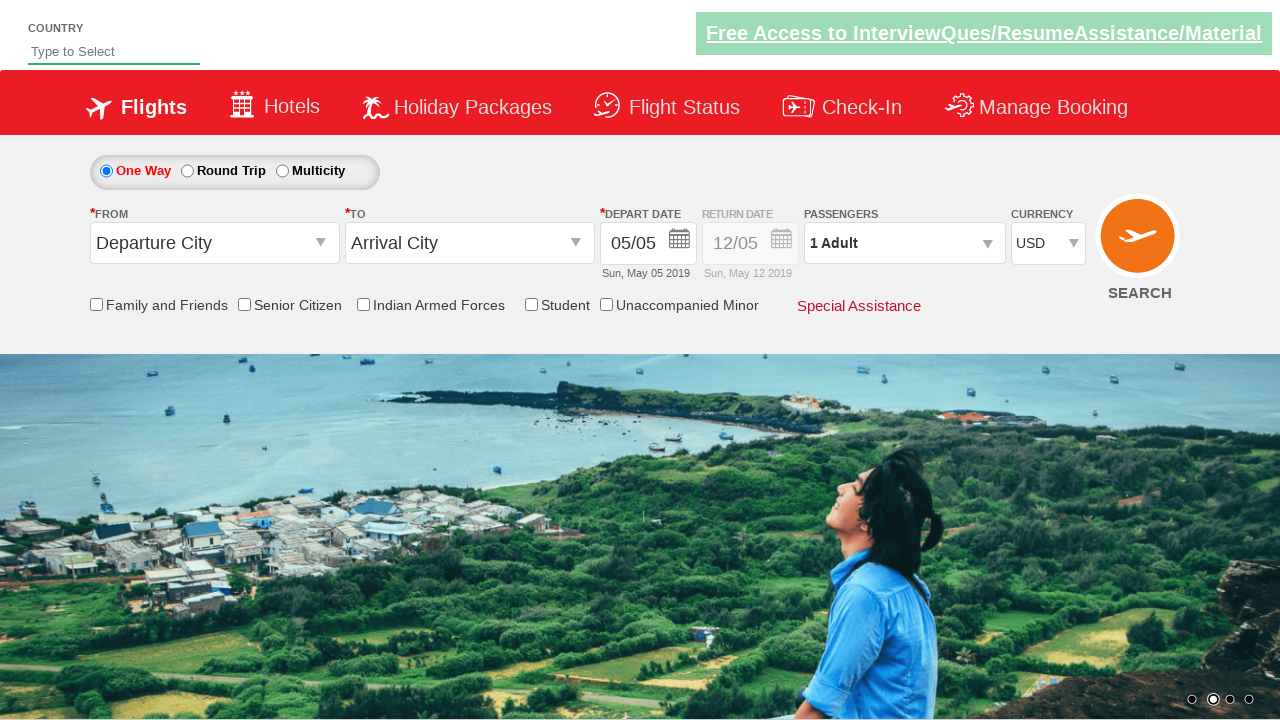

Selected currency dropdown option AED by visible text on #ctl00_mainContent_DropDownListCurrency
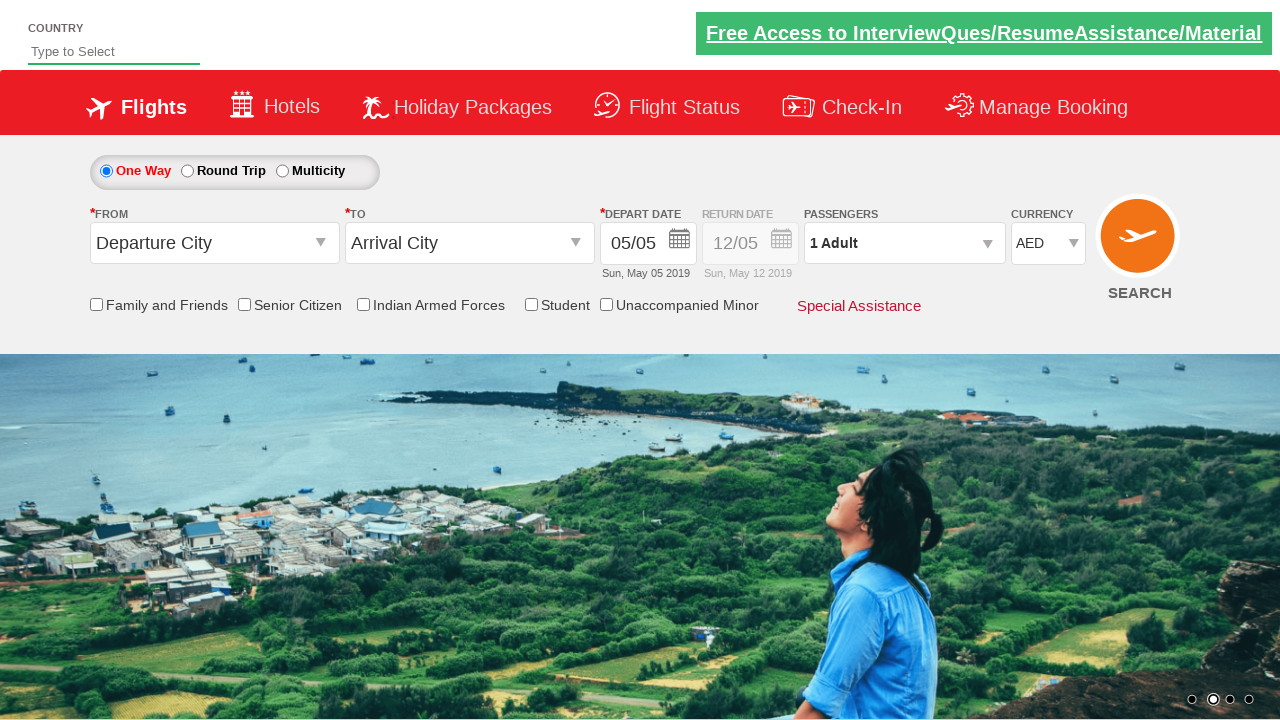

Selected currency dropdown option INR by value on #ctl00_mainContent_DropDownListCurrency
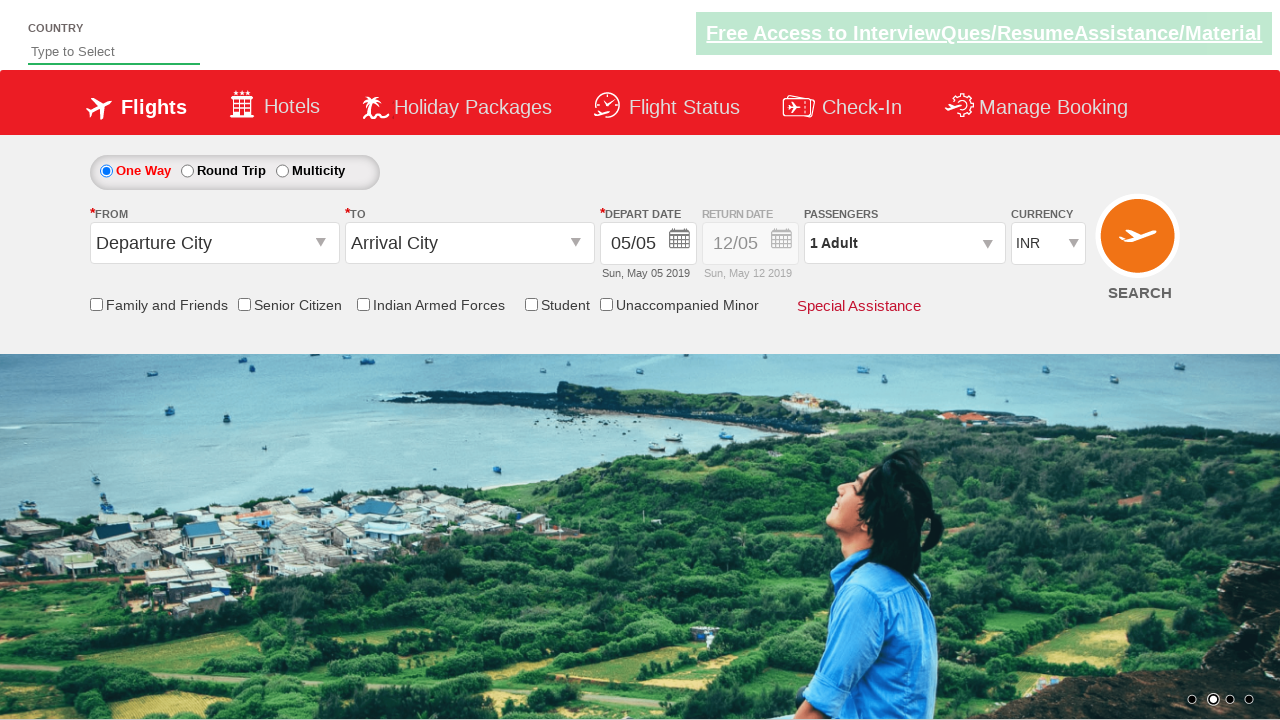

Clicked to open passenger count dropdown at (904, 243) on #divpaxinfo
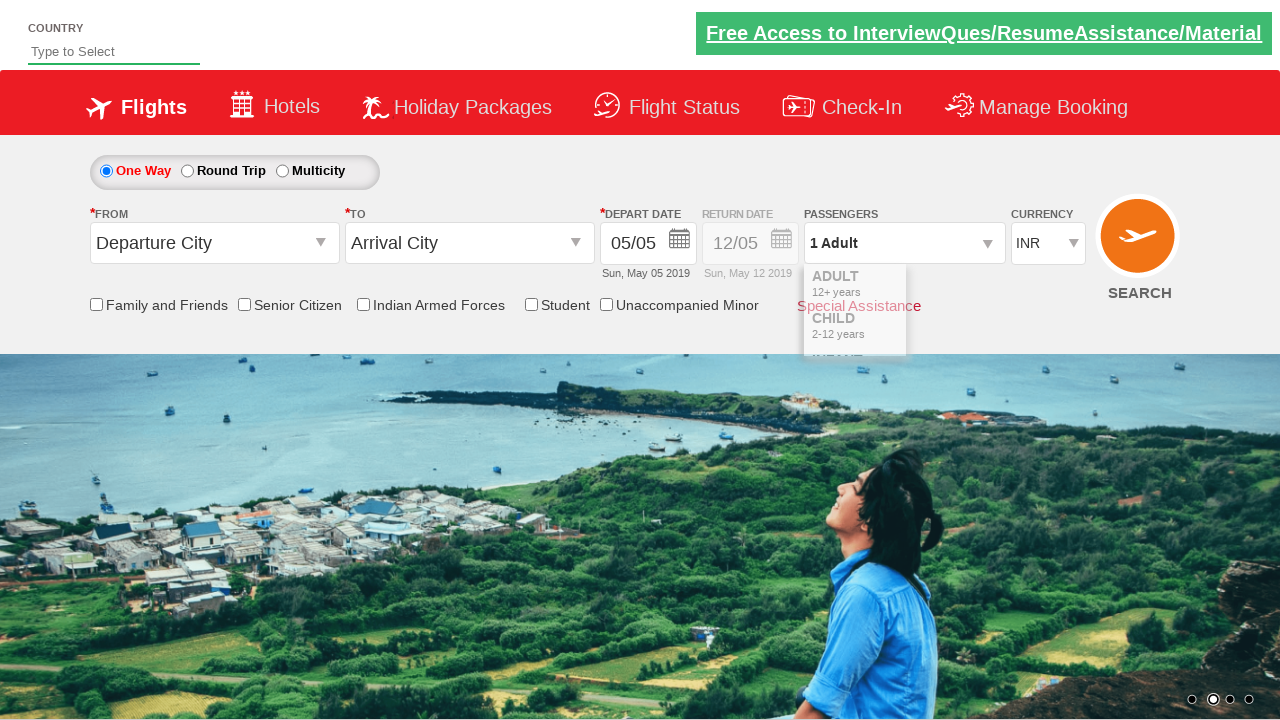

Clicked 'Add Adult' button (click 1 of 4) at (982, 288) on #hrefIncAdt
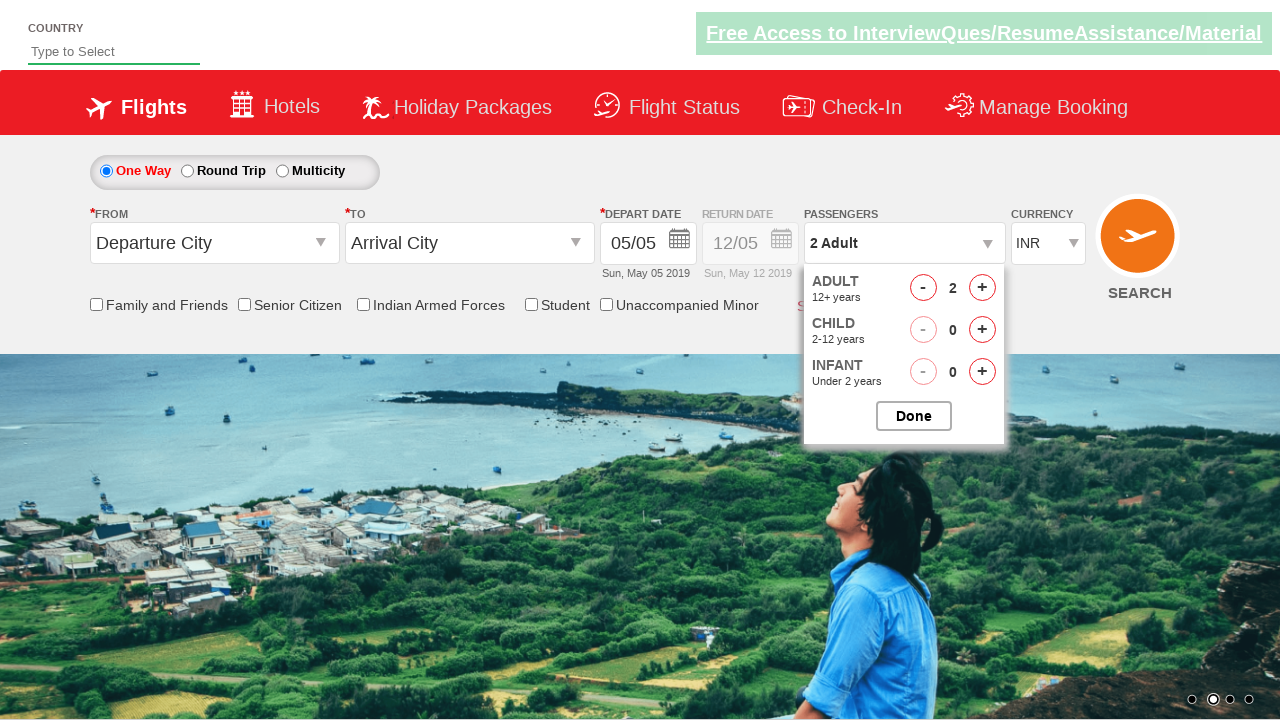

Clicked 'Add Adult' button (click 2 of 4) at (982, 288) on #hrefIncAdt
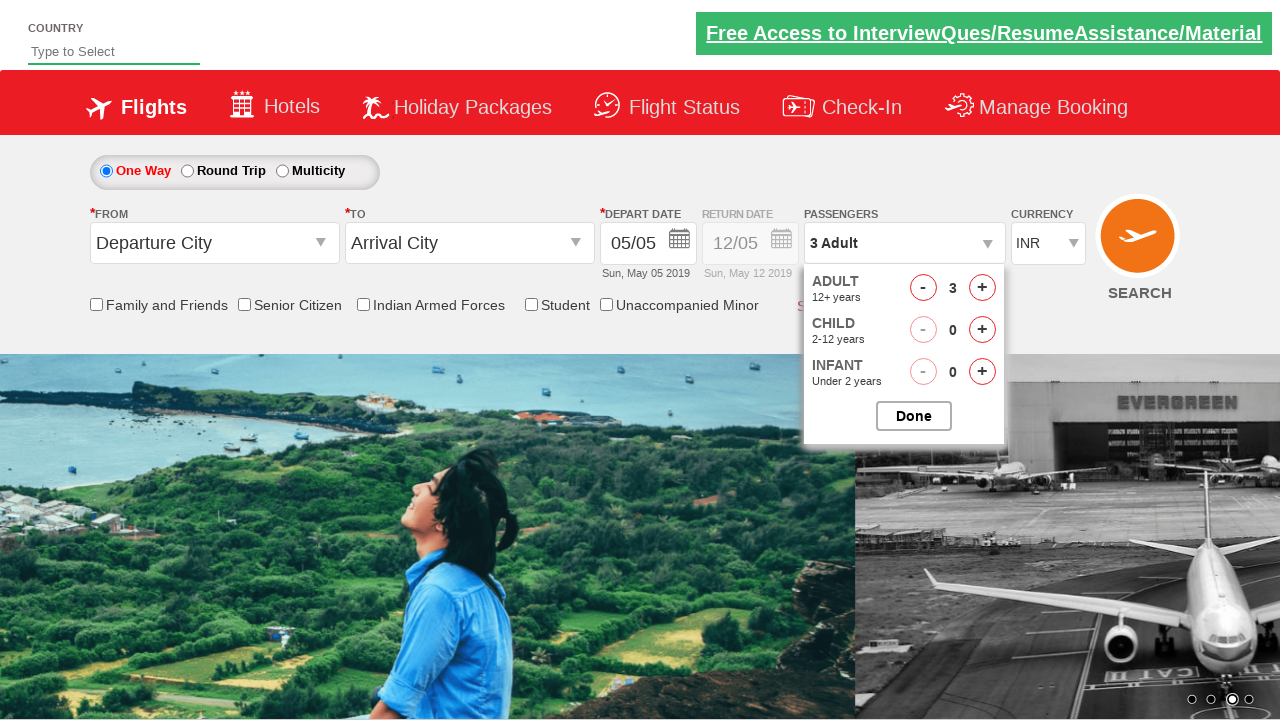

Clicked 'Add Adult' button (click 3 of 4) at (982, 288) on #hrefIncAdt
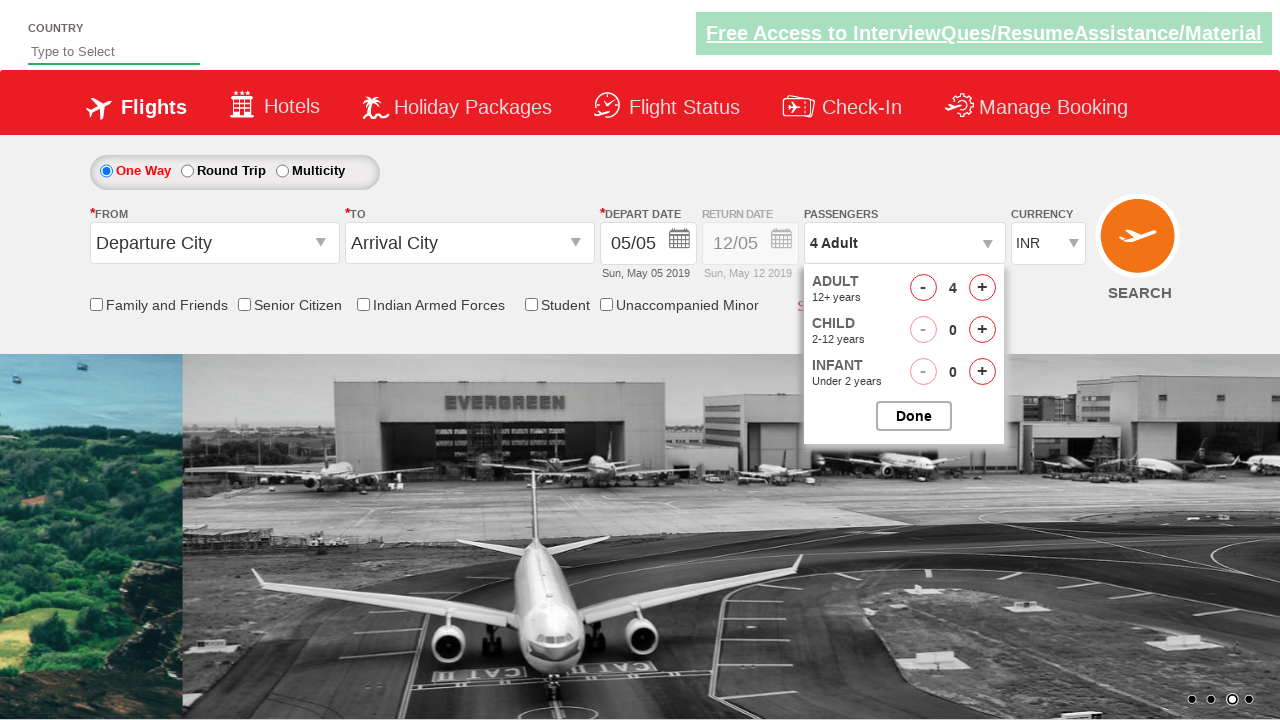

Clicked 'Add Adult' button (click 4 of 4) at (982, 288) on #hrefIncAdt
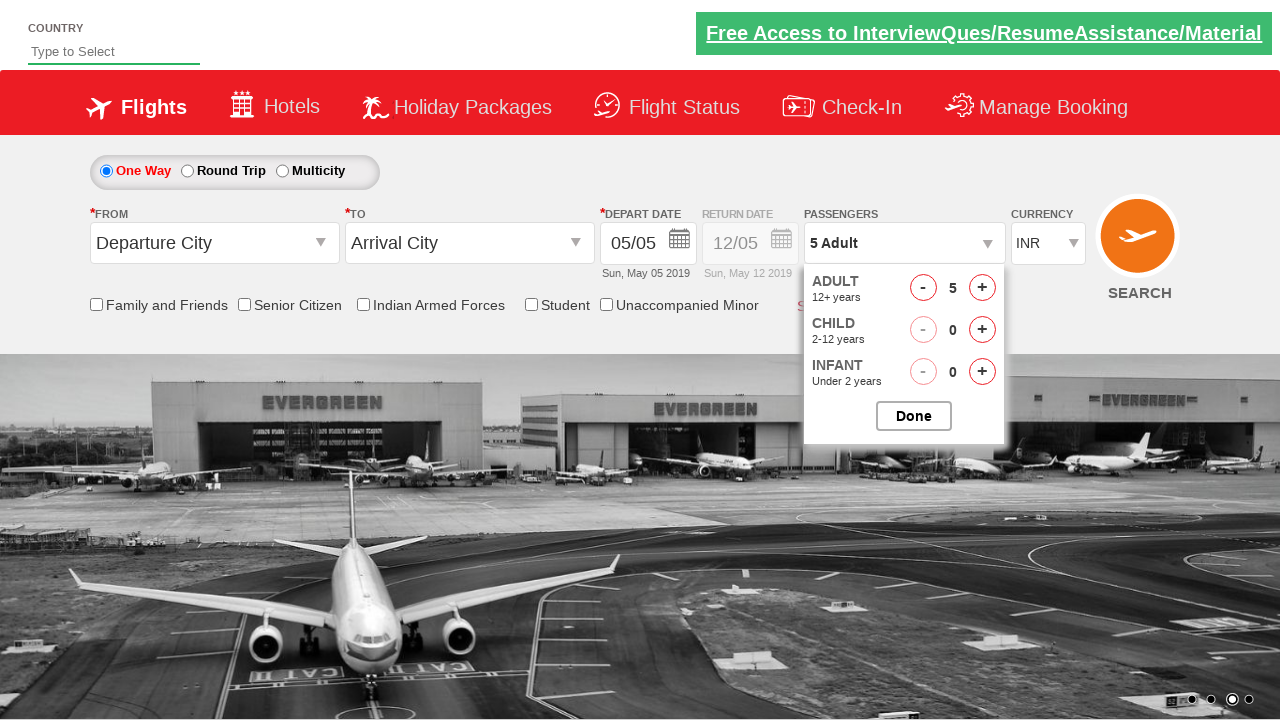

Closed passenger dropdown at (914, 416) on #btnclosepaxoption
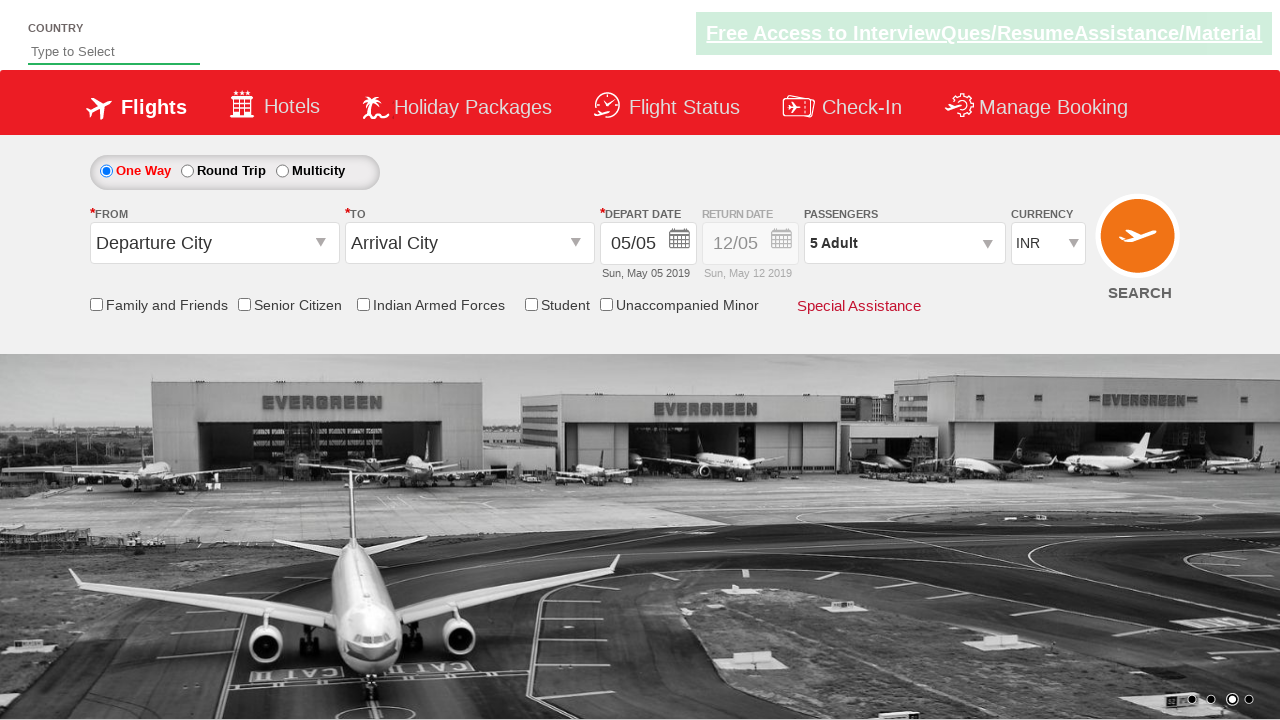

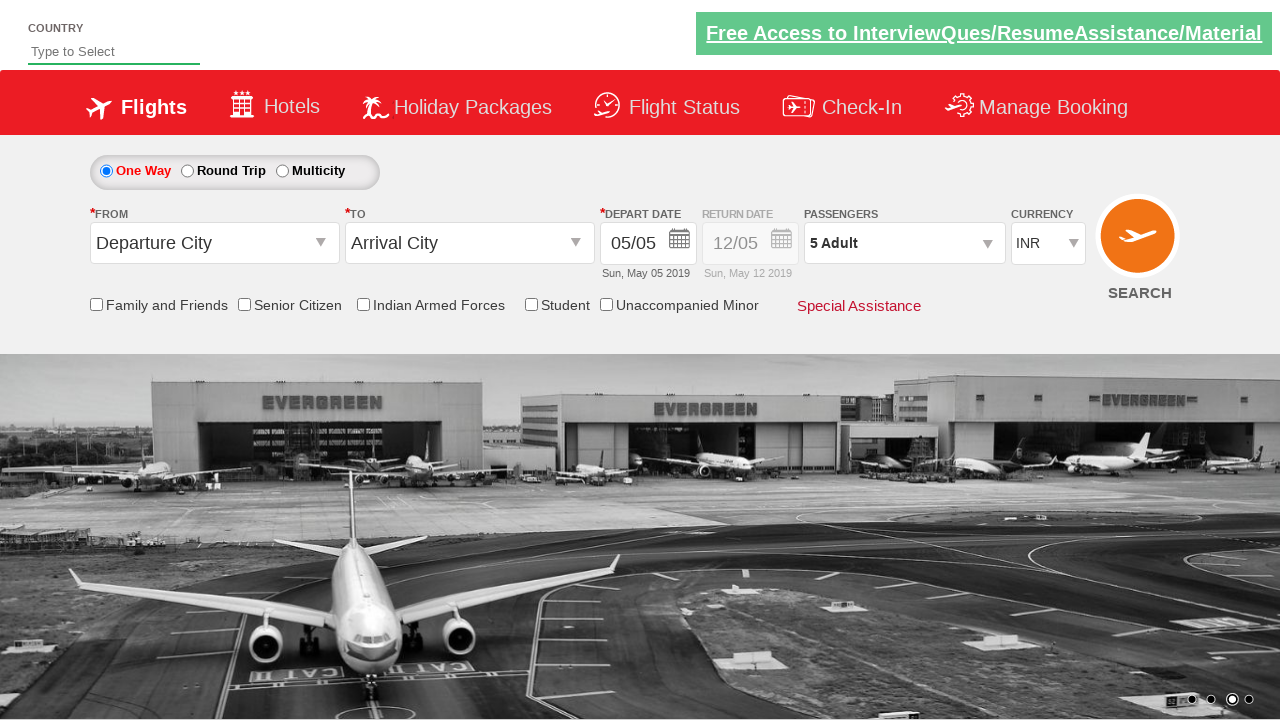